Tests that other controls are hidden when editing a todo item.

Starting URL: https://demo.playwright.dev/todomvc

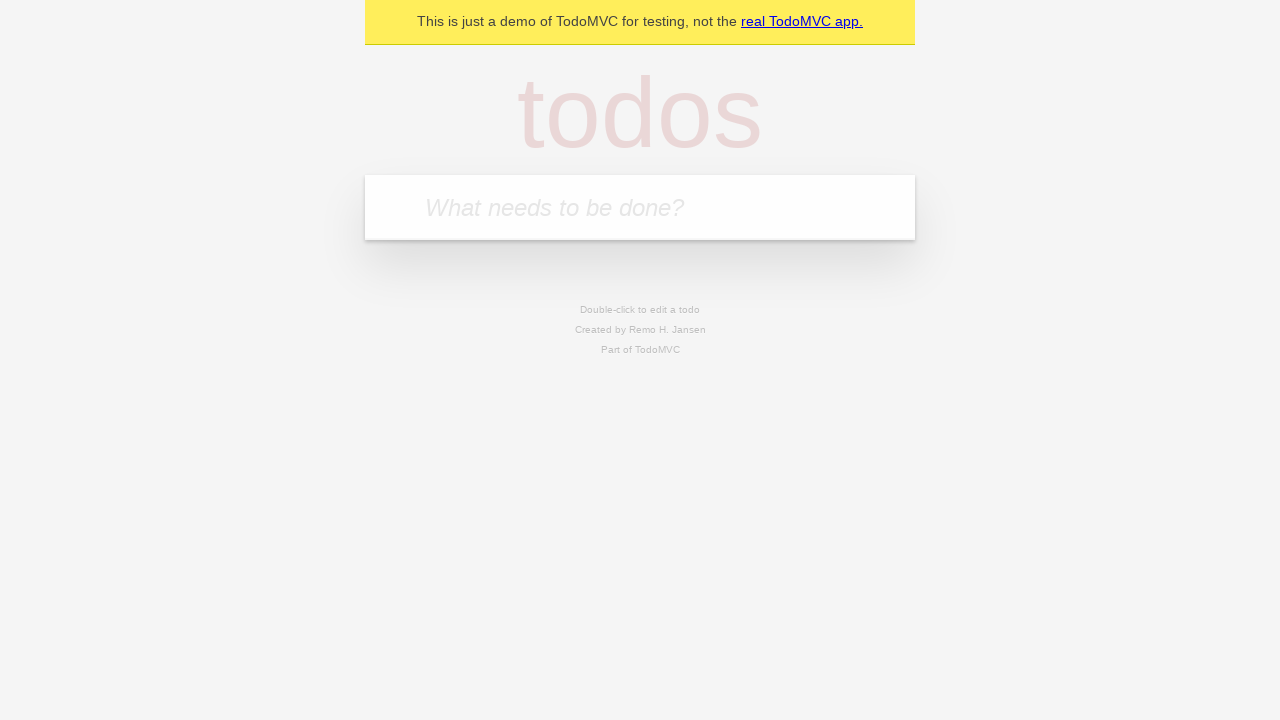

Located the 'What needs to be done?' input field
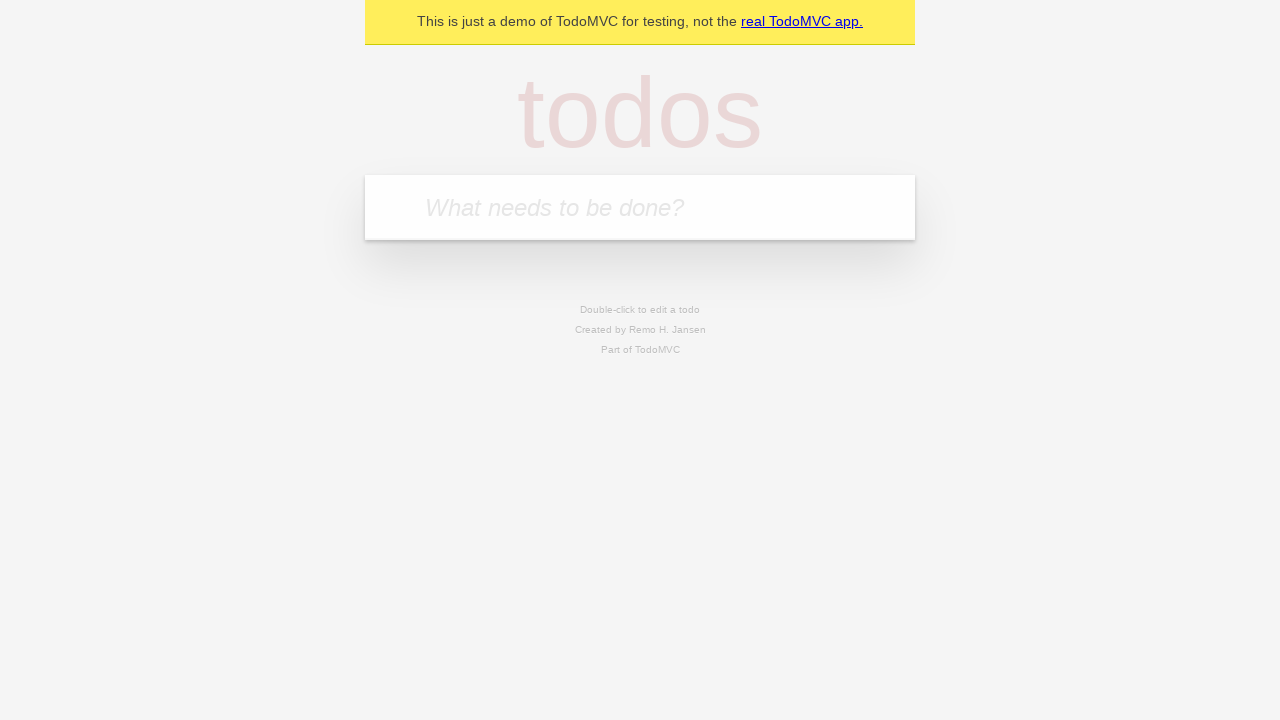

Filled input field with 'buy some cheese' on internal:attr=[placeholder="What needs to be done?"i]
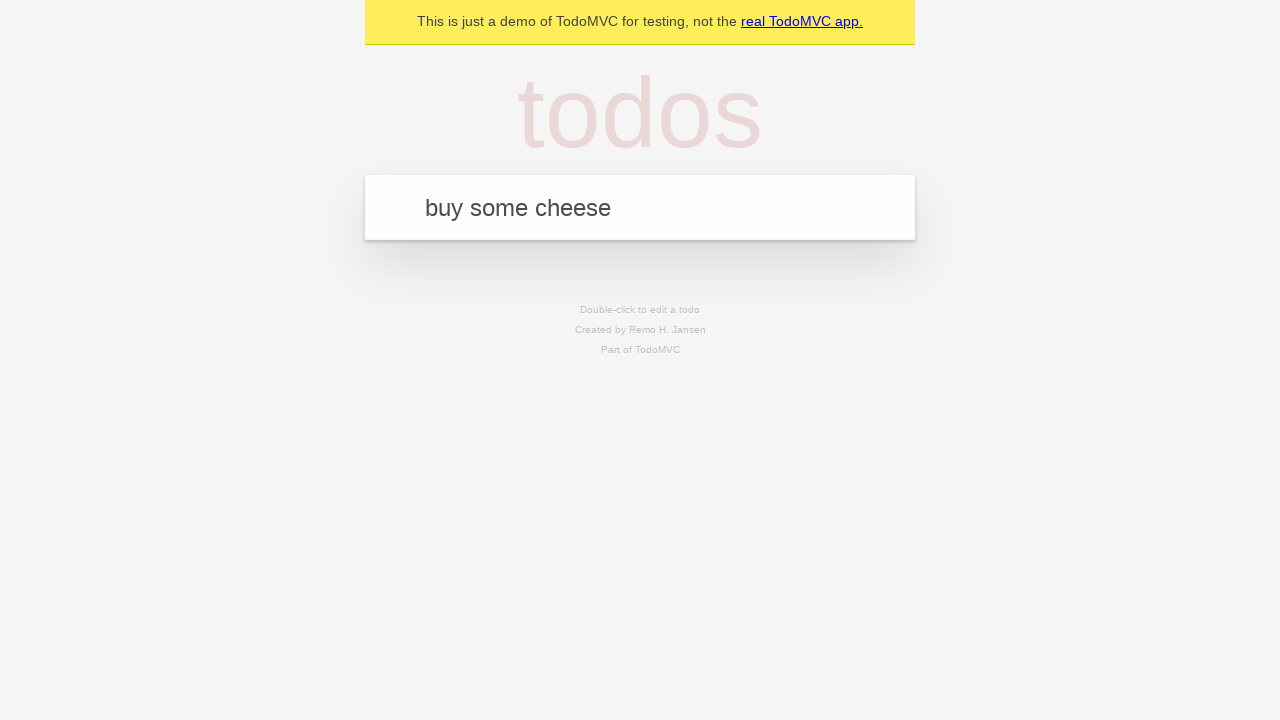

Pressed Enter to create todo 'buy some cheese' on internal:attr=[placeholder="What needs to be done?"i]
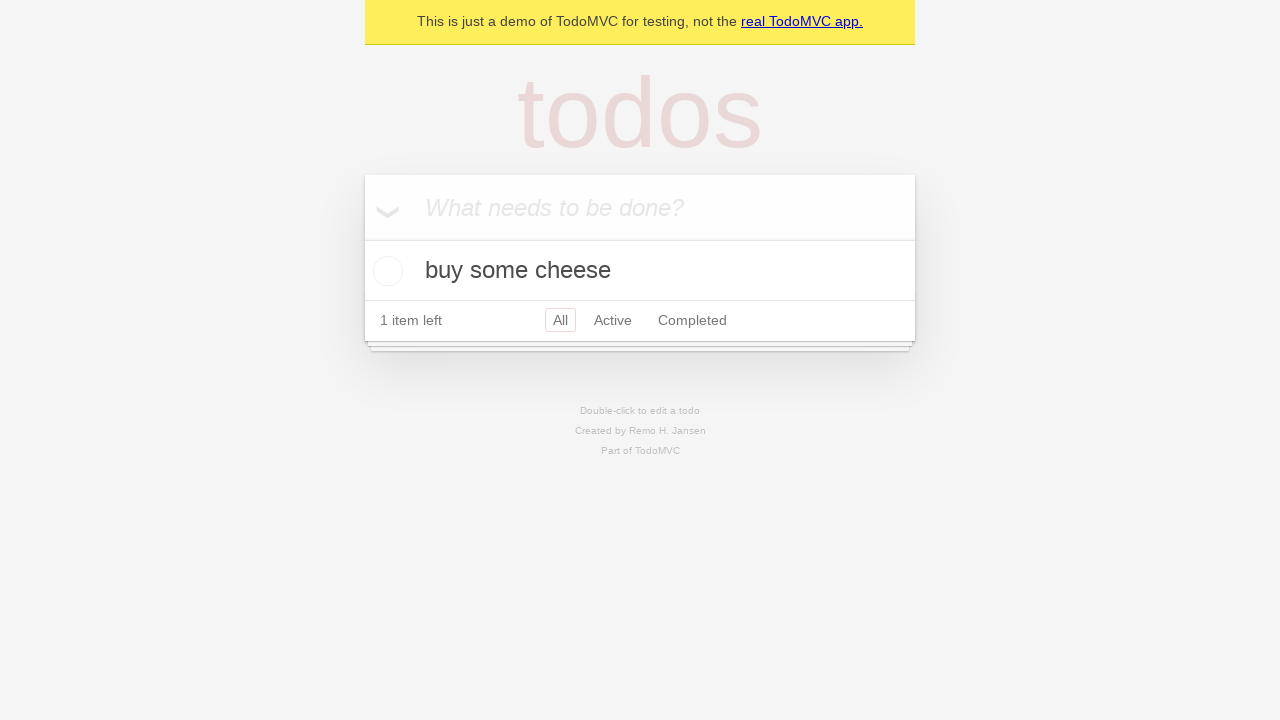

Filled input field with 'feed the cat' on internal:attr=[placeholder="What needs to be done?"i]
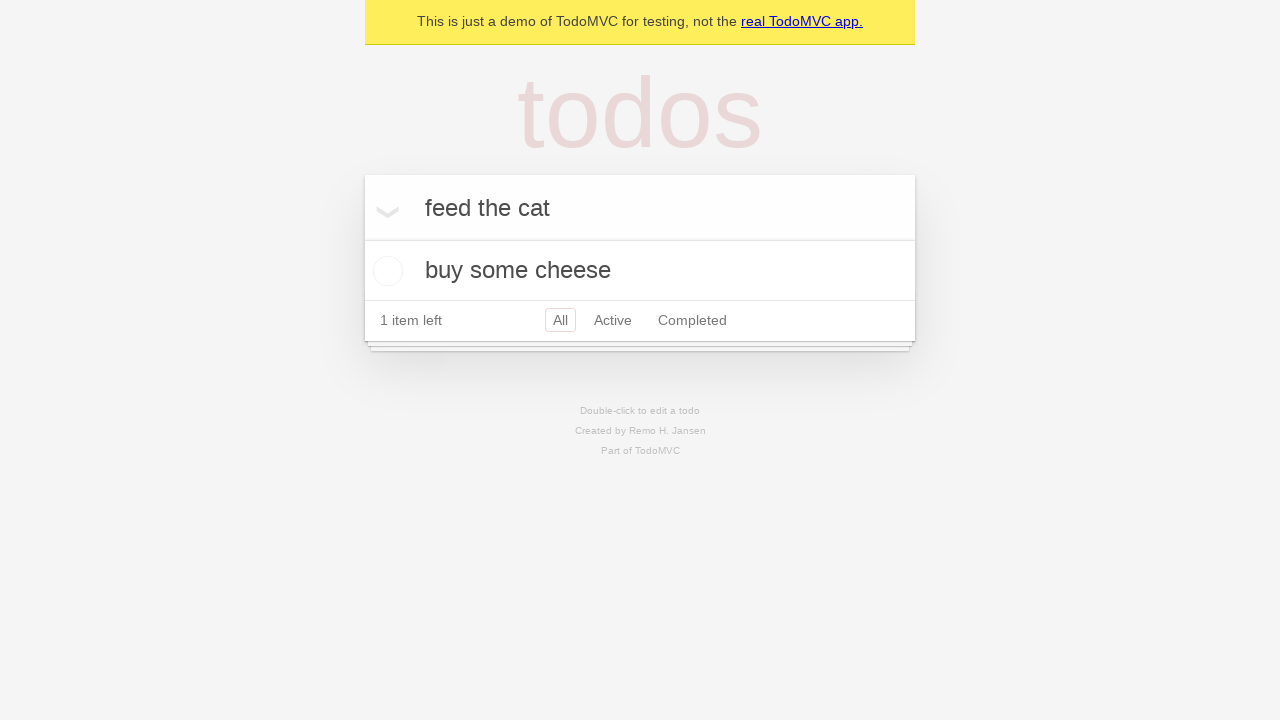

Pressed Enter to create todo 'feed the cat' on internal:attr=[placeholder="What needs to be done?"i]
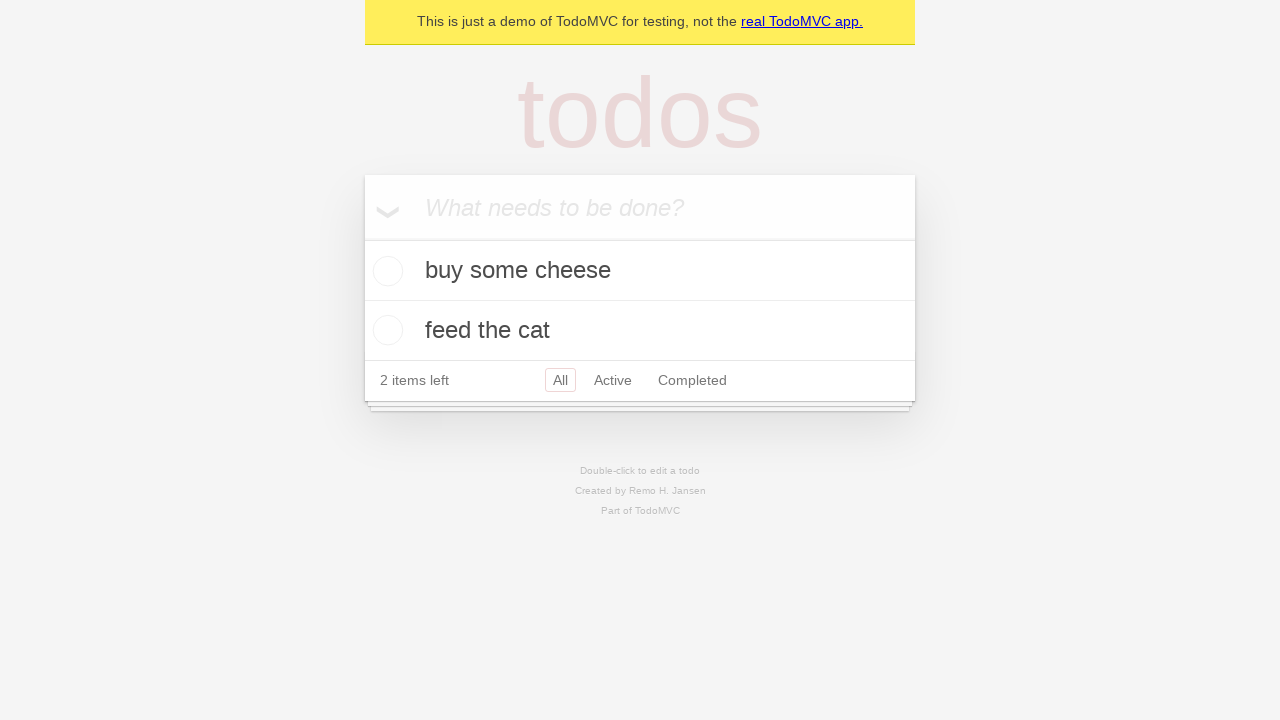

Filled input field with 'book a doctors appointment' on internal:attr=[placeholder="What needs to be done?"i]
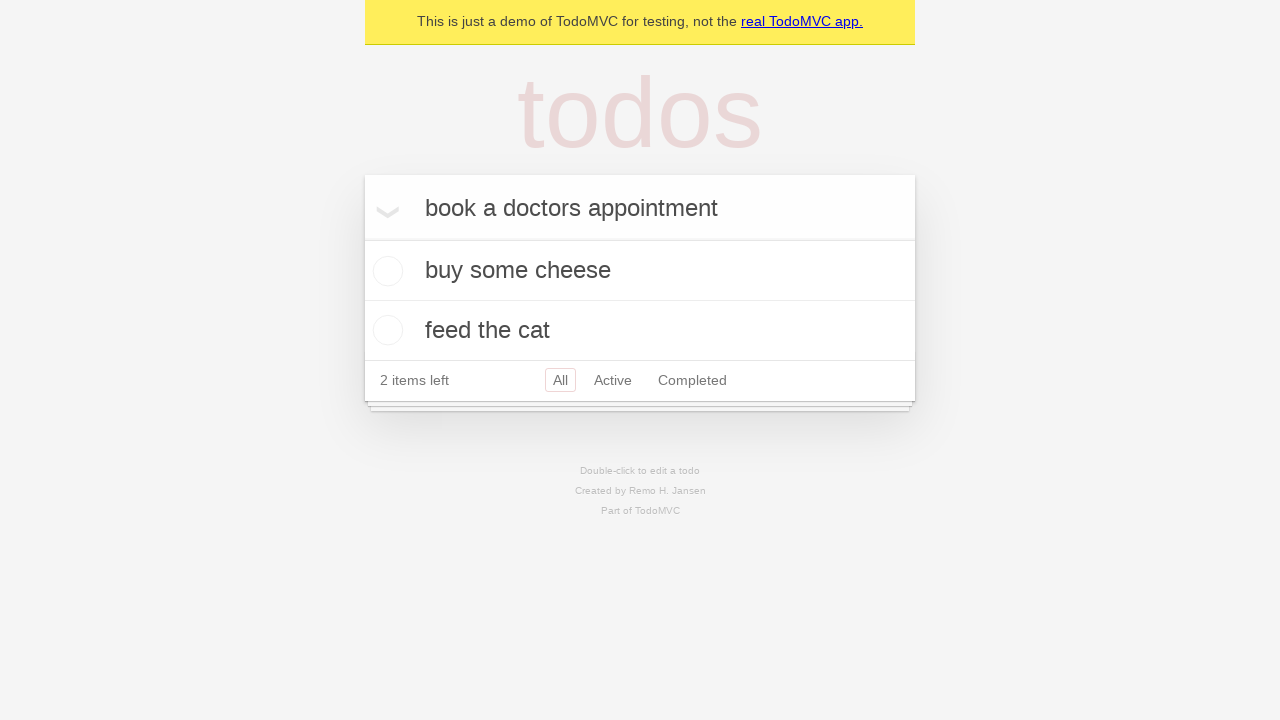

Pressed Enter to create todo 'book a doctors appointment' on internal:attr=[placeholder="What needs to be done?"i]
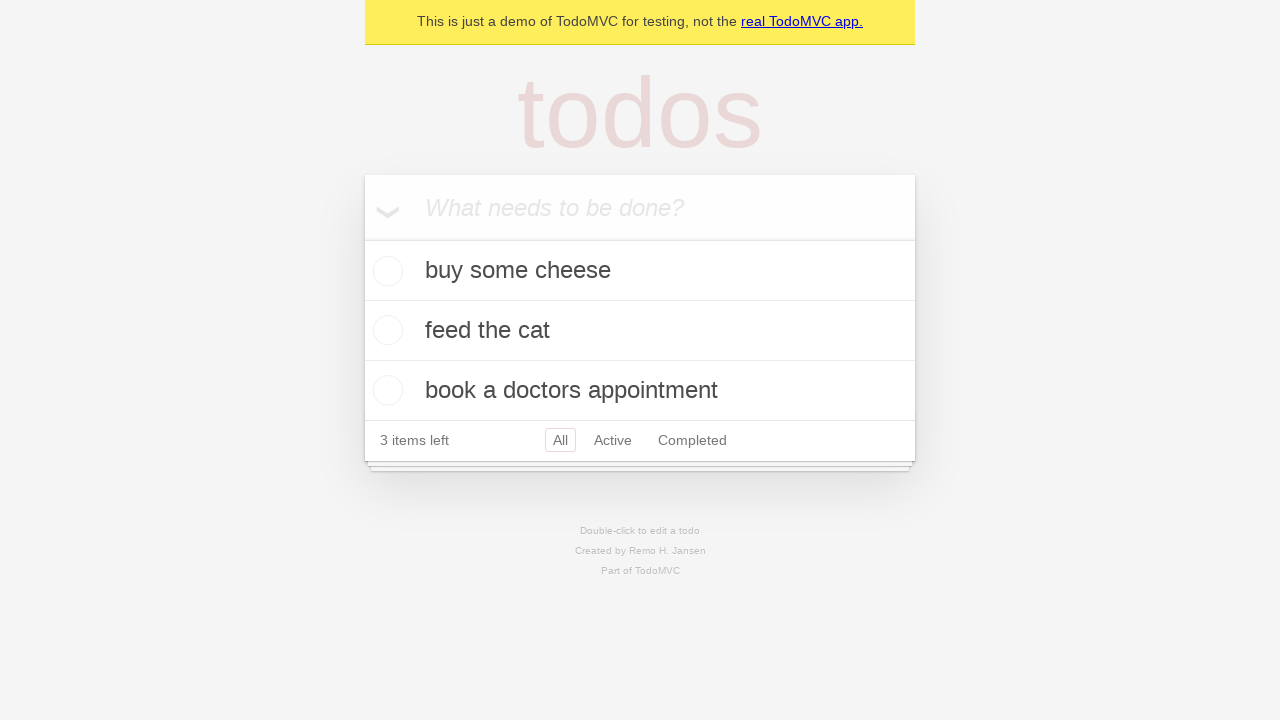

Waited for all three todo items to appear
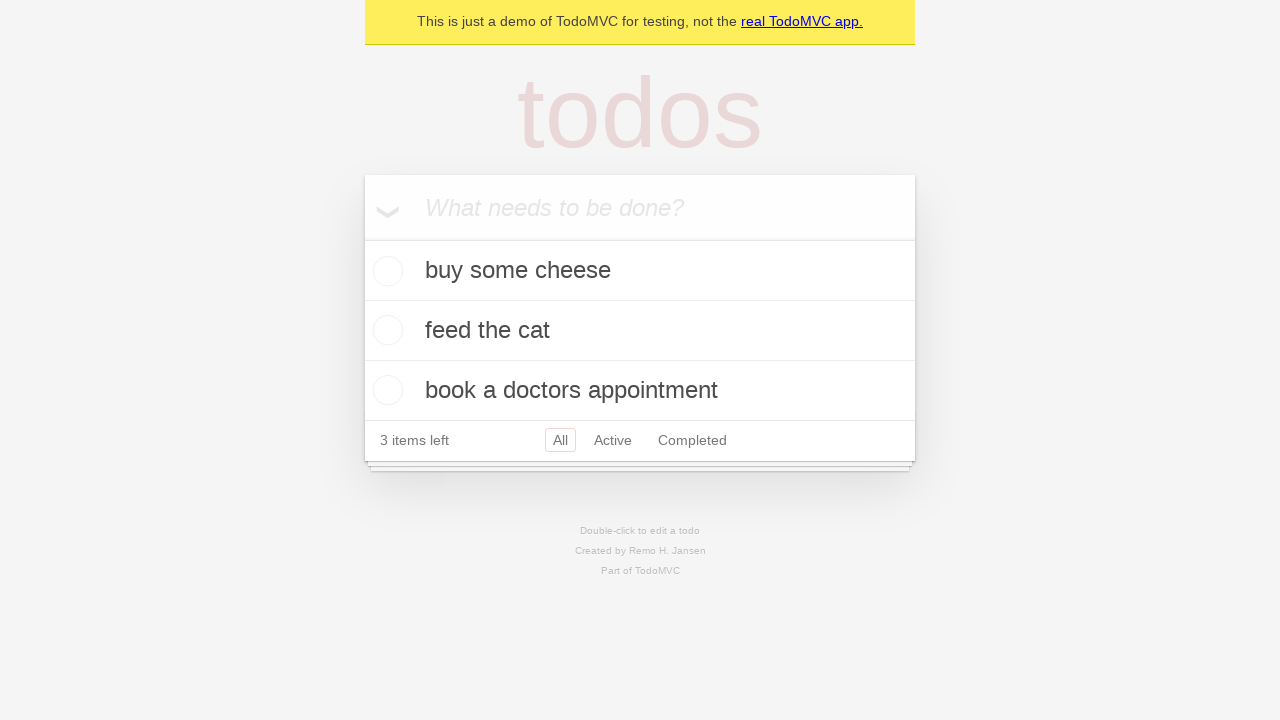

Located the second todo item
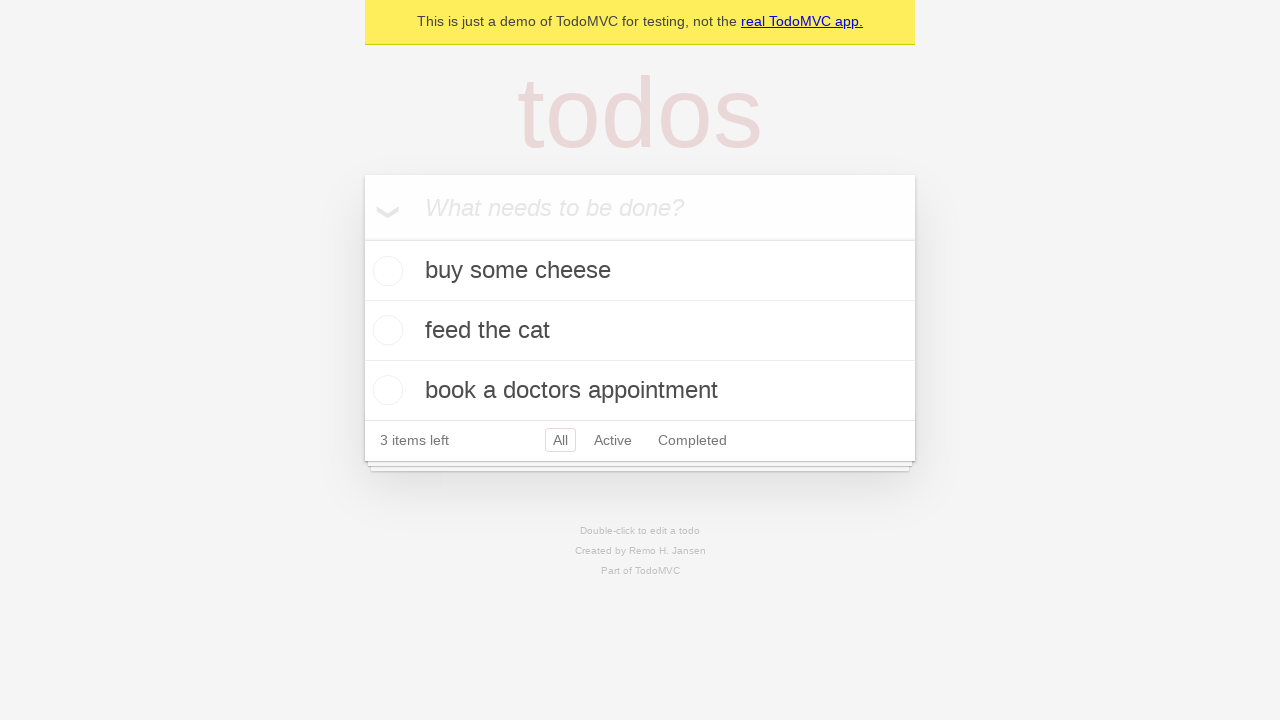

Double-clicked the second todo item to enter edit mode at (640, 331) on [data-testid='todo-item'] >> nth=1
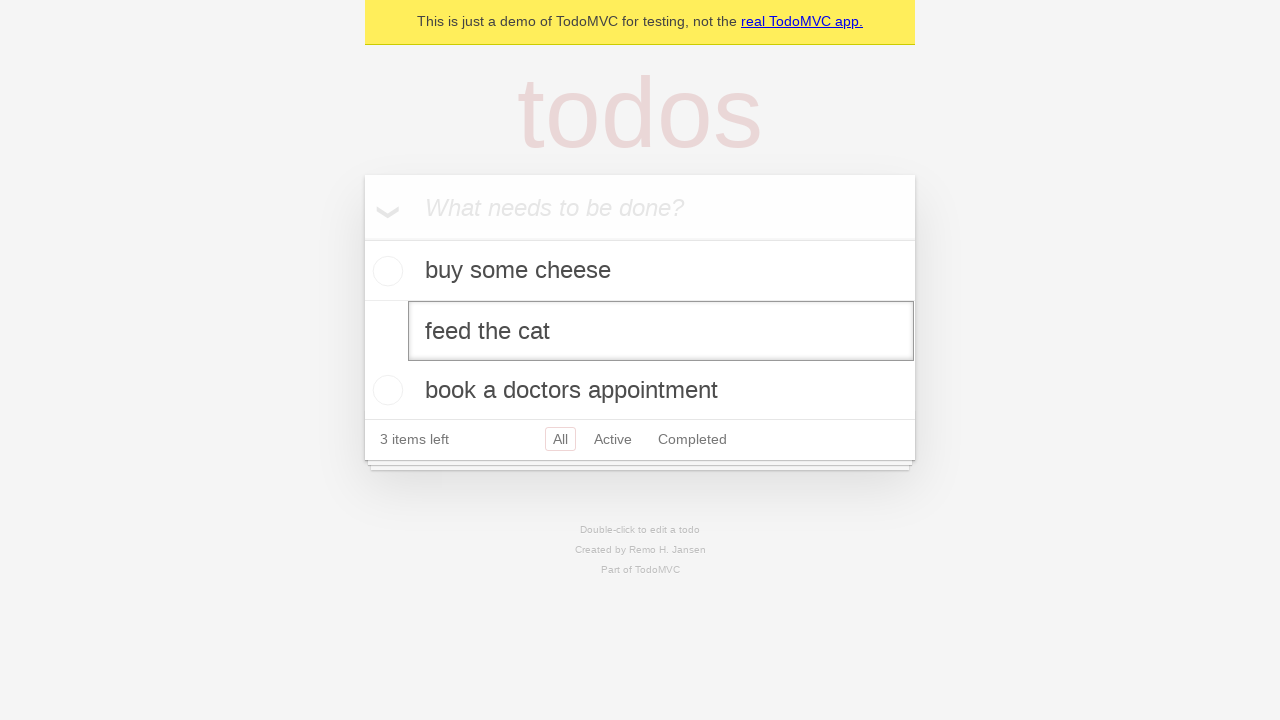

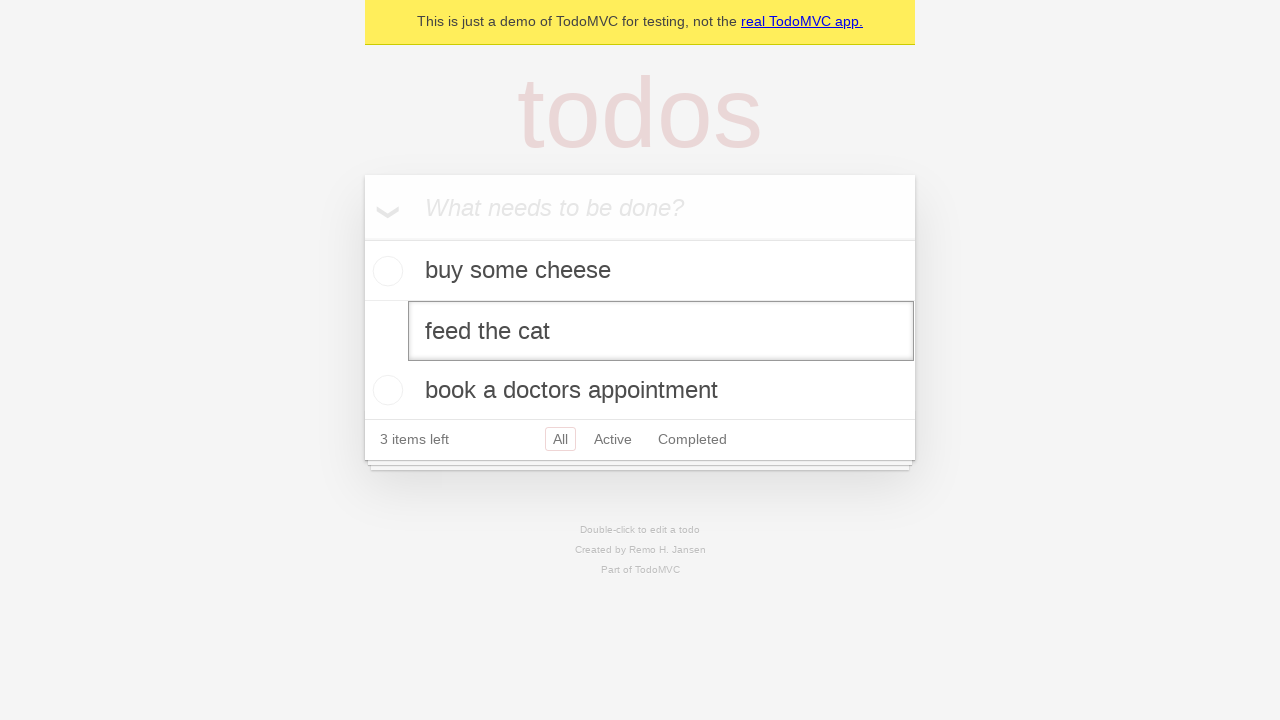